Tests the text input functionality by entering text in an input field, clicking a button, and verifying the button text updates to match the entered text.

Starting URL: http://uitestingplayground.com/textinput

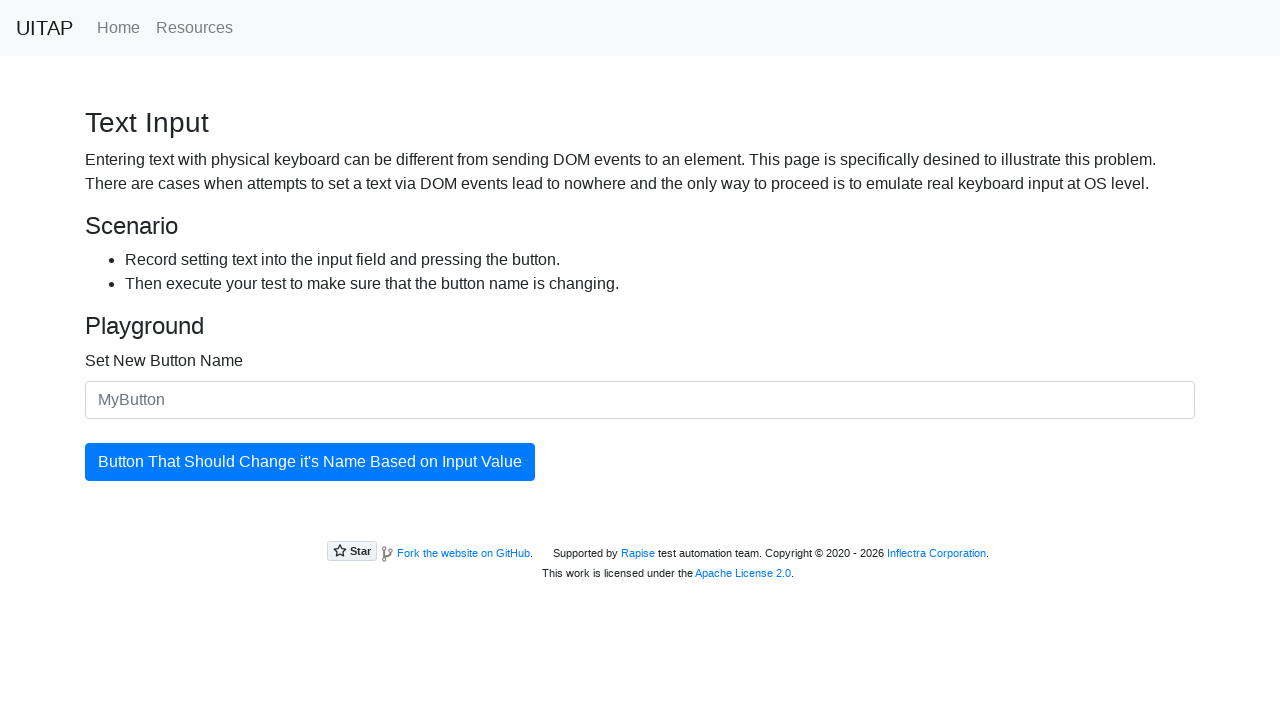

Entered 'Merion' in the input field on #newButtonName
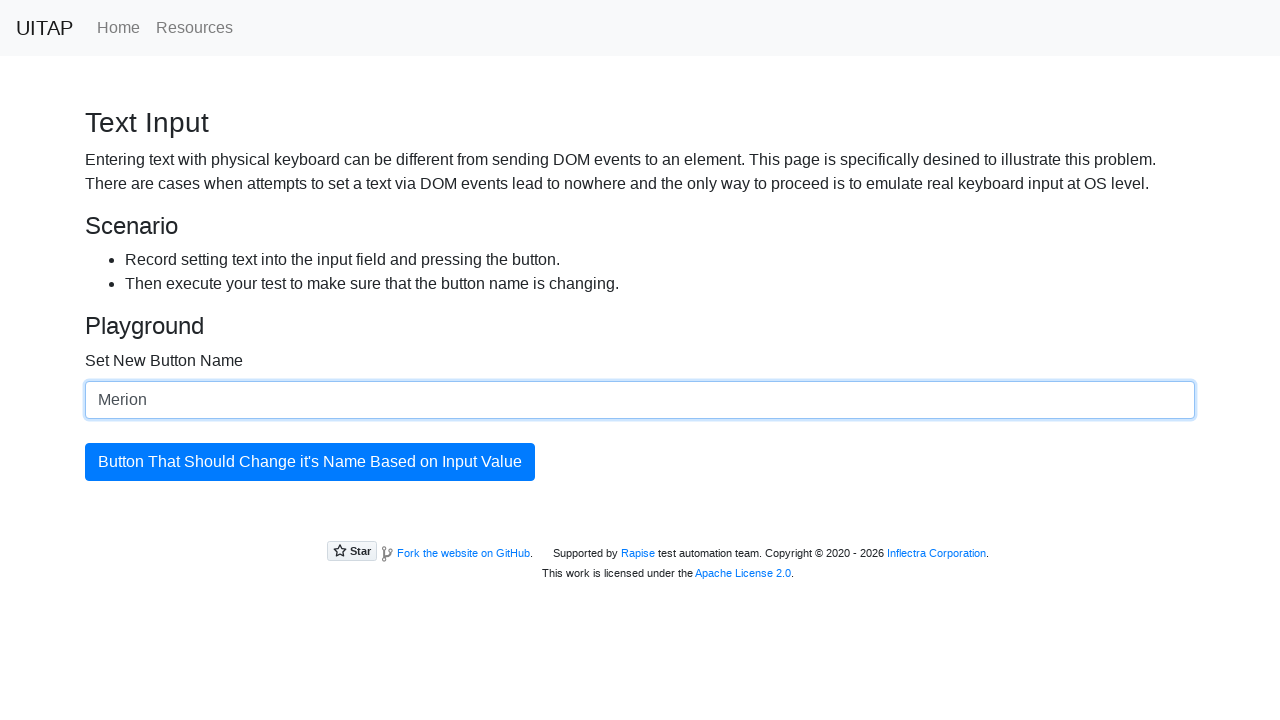

Clicked the blue button to update text at (310, 462) on #updatingButton
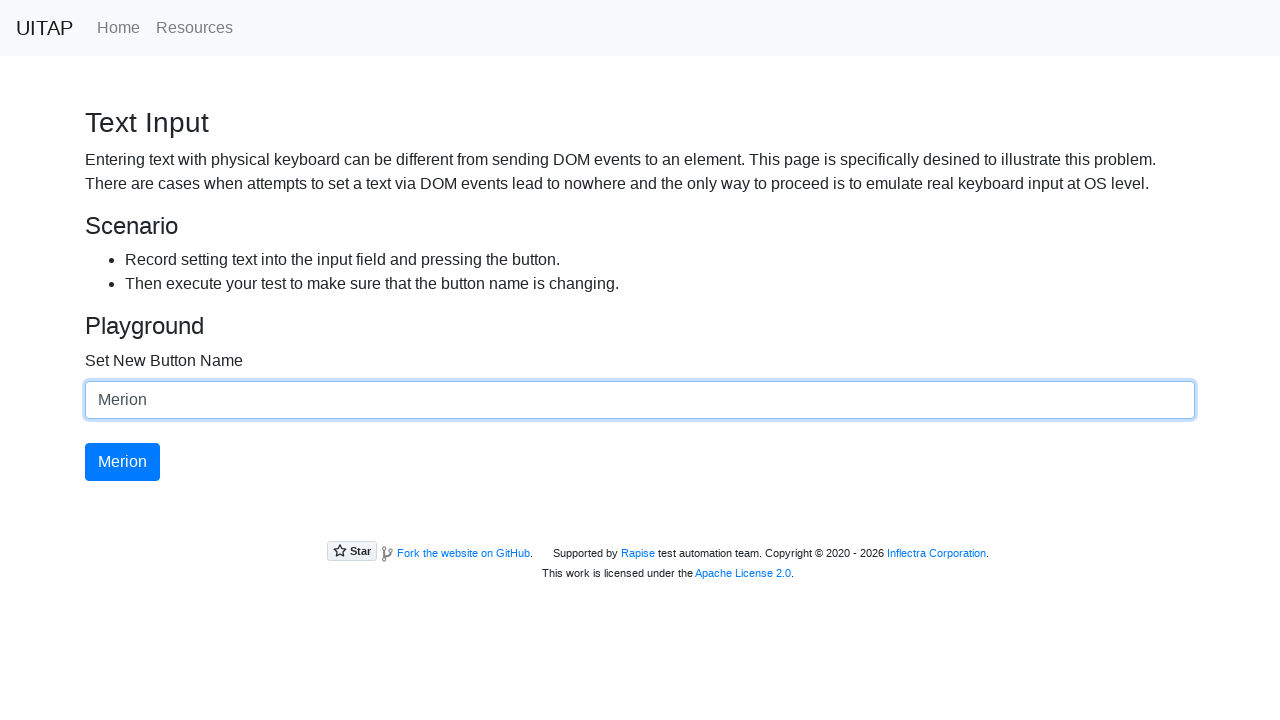

Button text successfully updated to 'Merion'
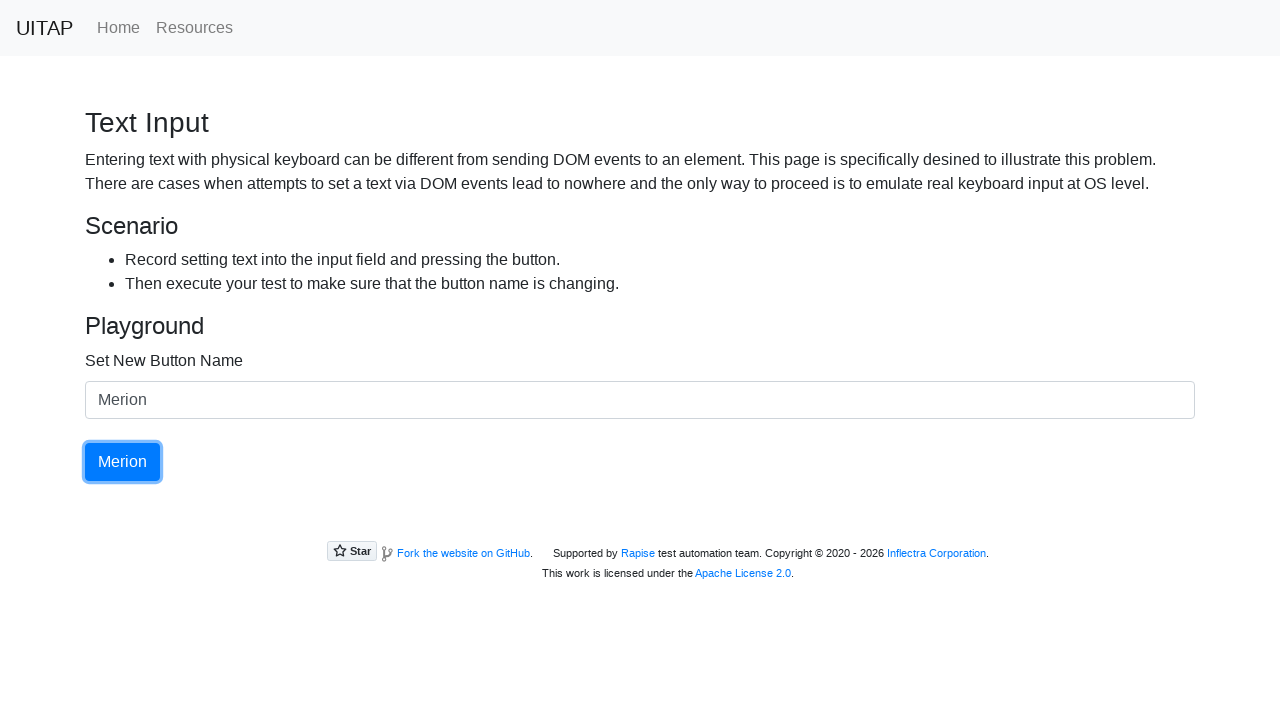

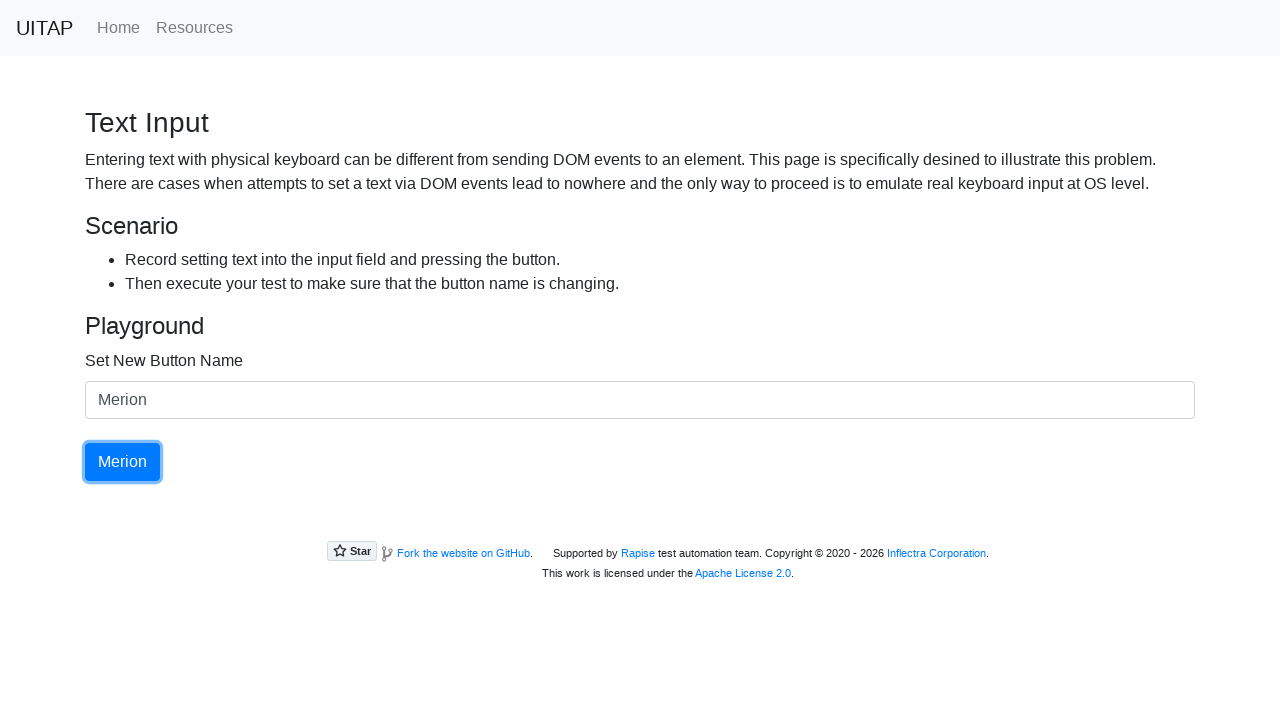